Navigates to Habr homepage and attempts to find a button element, then verifies the page title

Starting URL: https://habr.com/

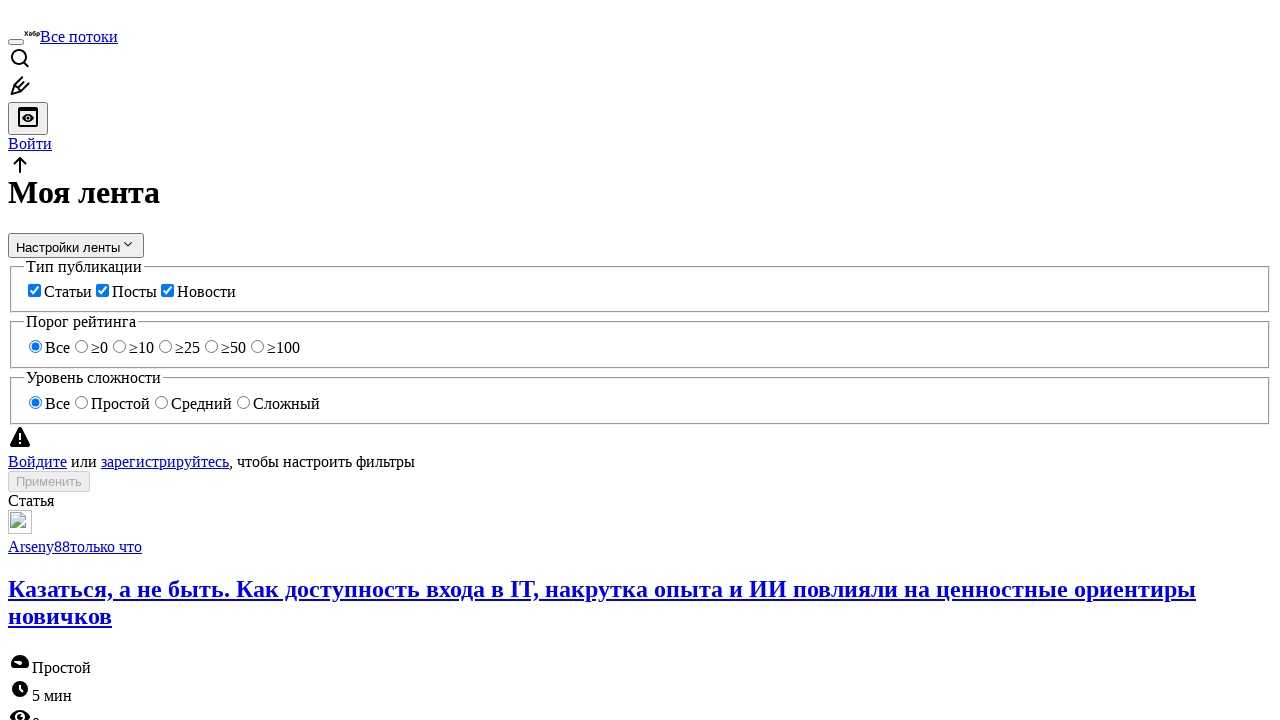

Navigated to Habr homepage
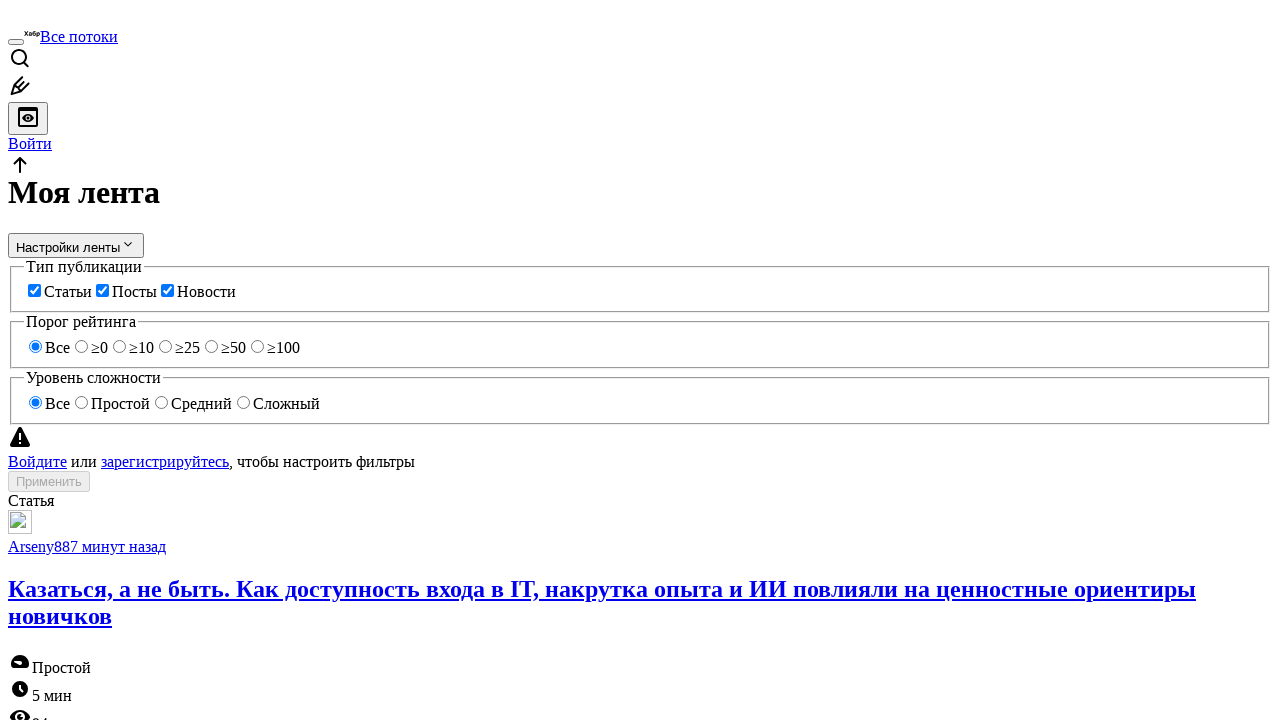

Button element found on the page
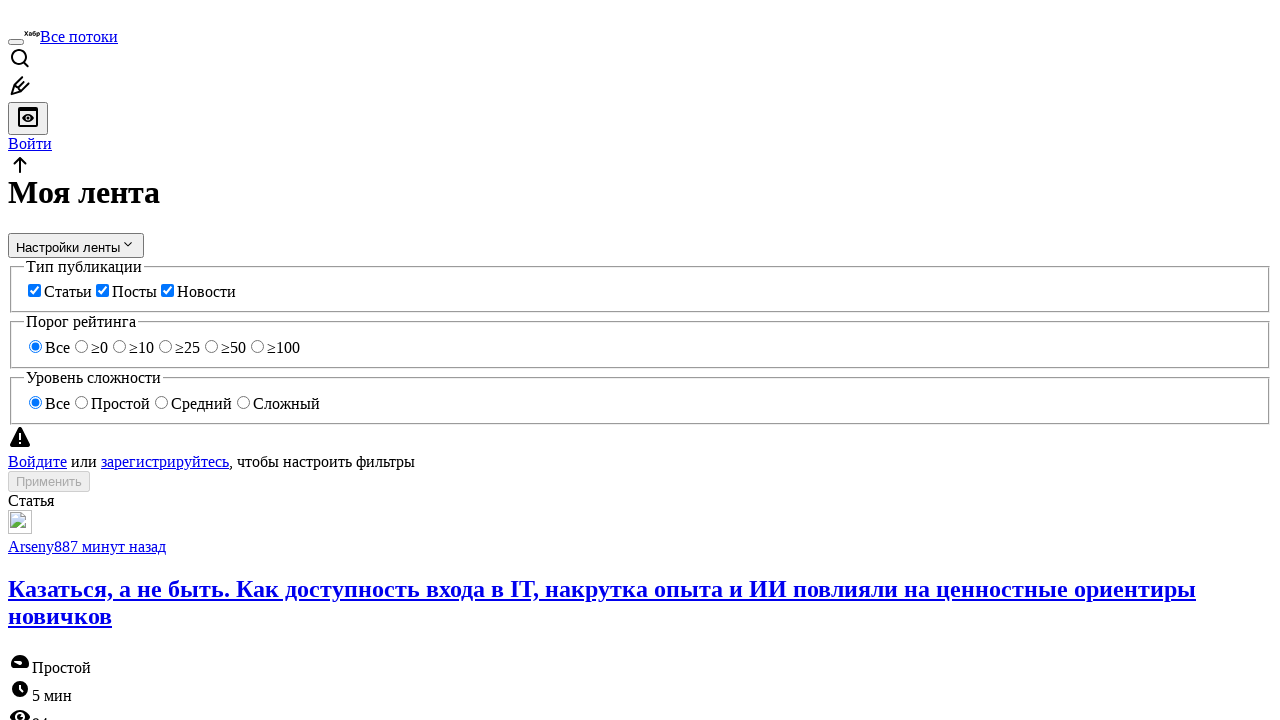

Page title verified: 'Публикации / Моя лента / Хабр'
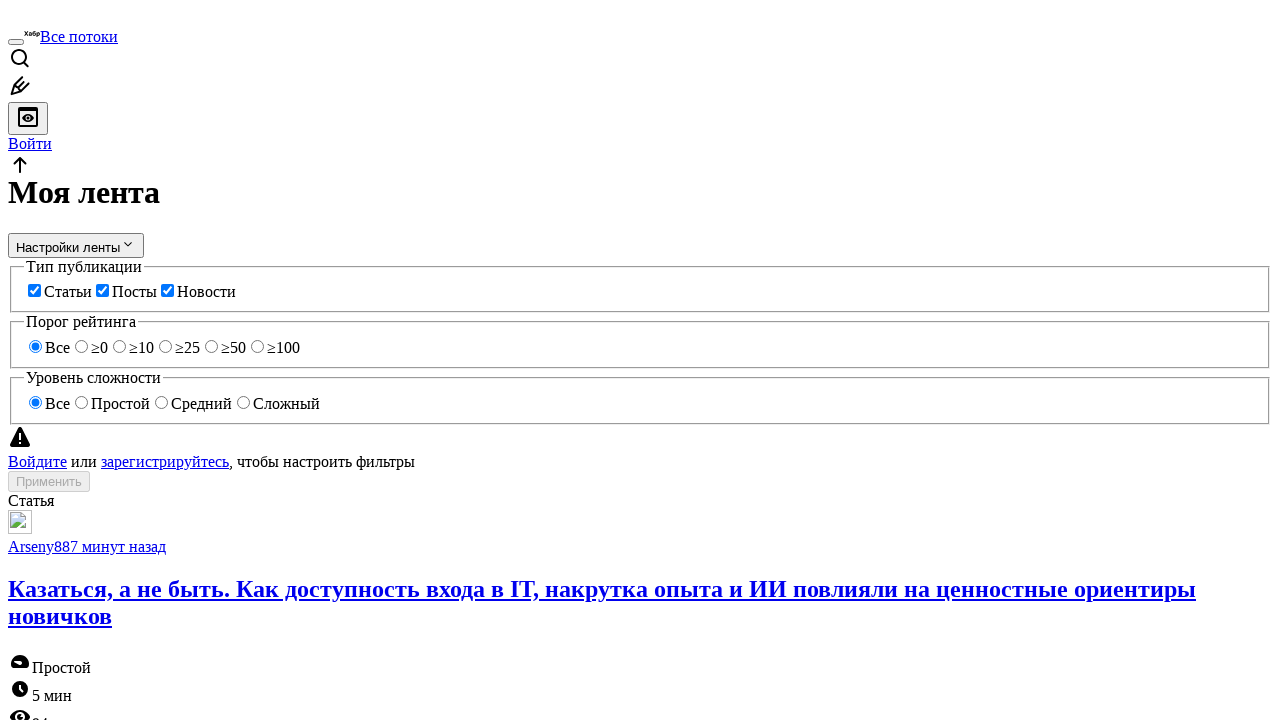

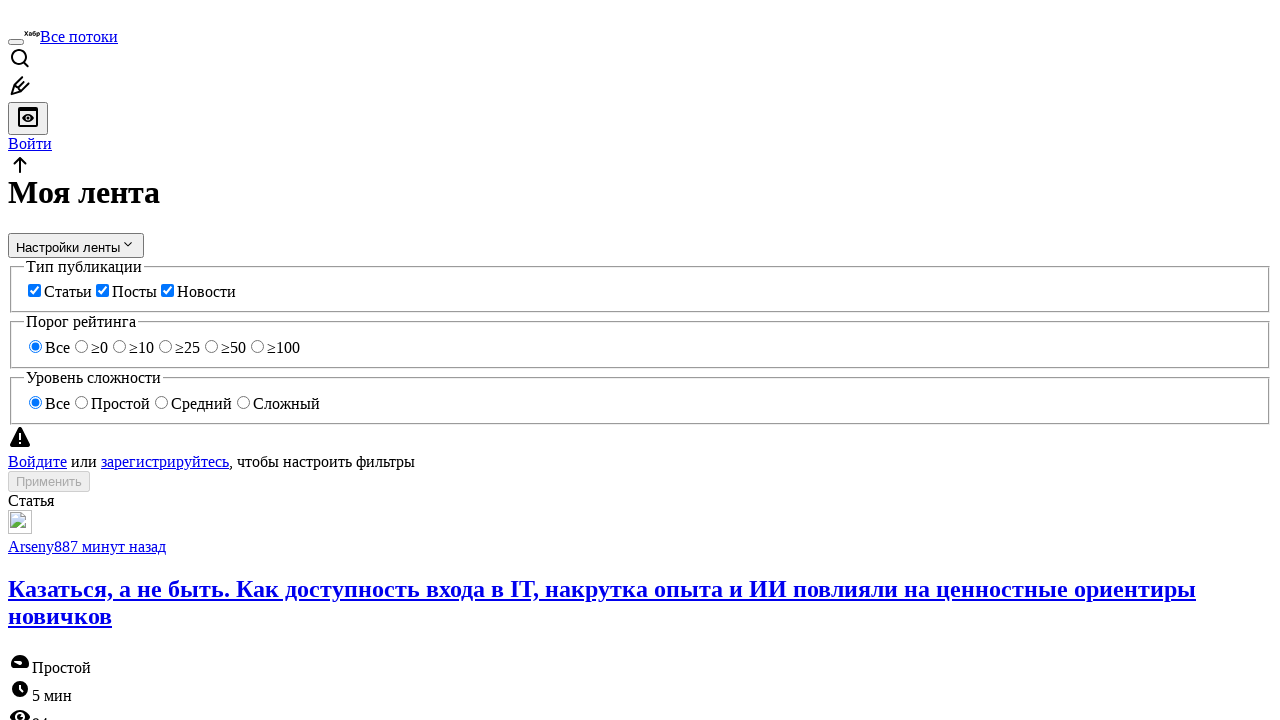